Tests that the dynamic click message disappears after page refresh by clicking the button, verifying the message, then refreshing and confirming the message is gone

Starting URL: https://demoqa.com/elements

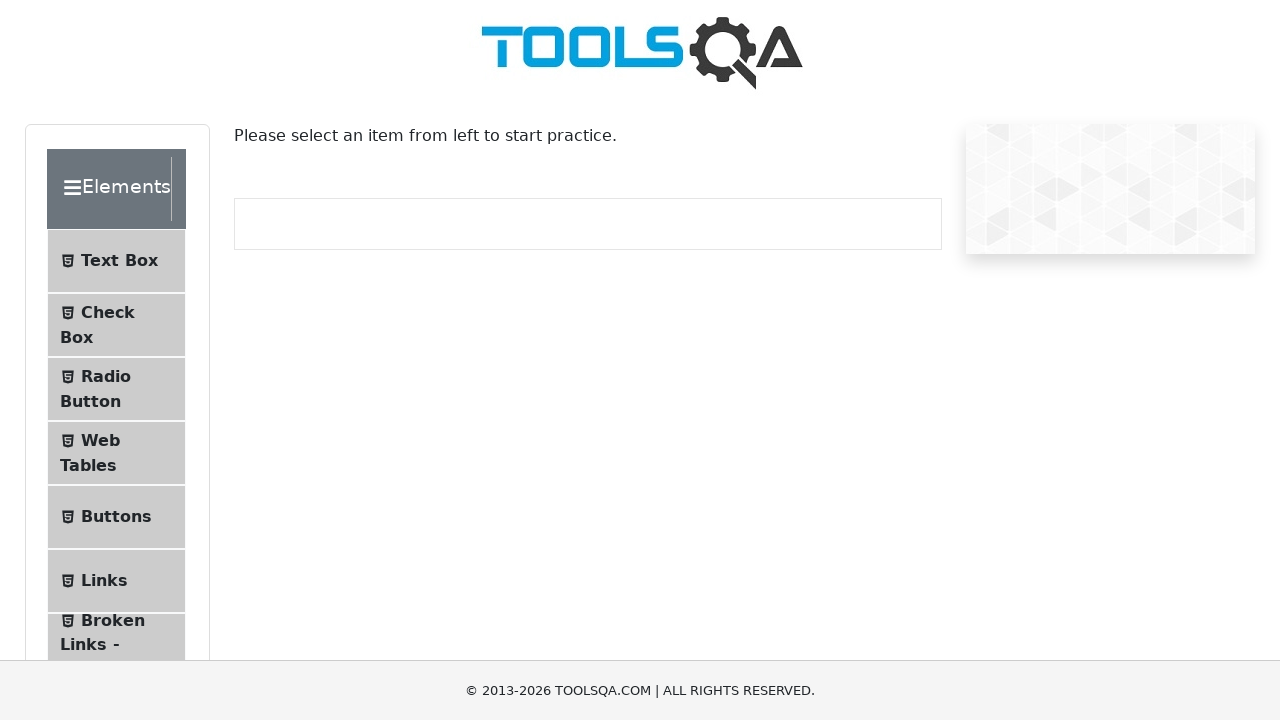

Clicked Buttons menu item to navigate to buttons section at (116, 517) on internal:text="Buttons"i
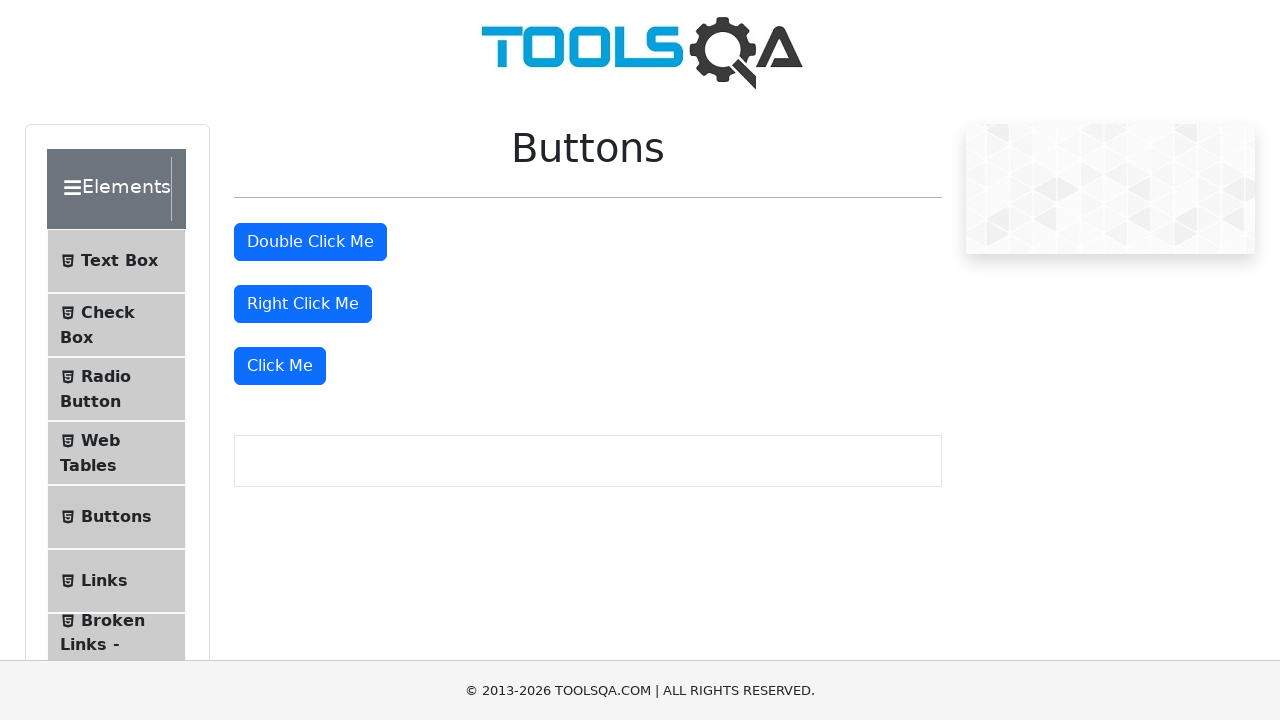

Buttons page loaded successfully
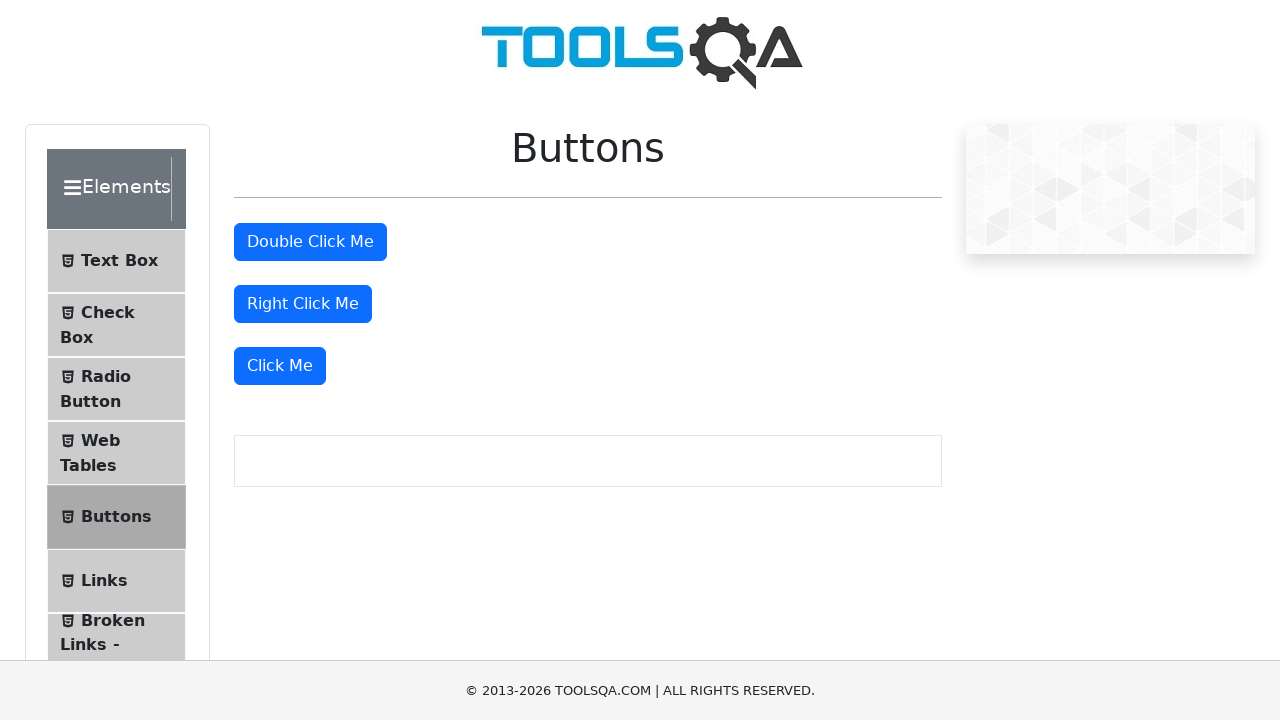

Clicked the 'Click Me' button at (280, 366) on internal:role=button[name="Click Me"s]
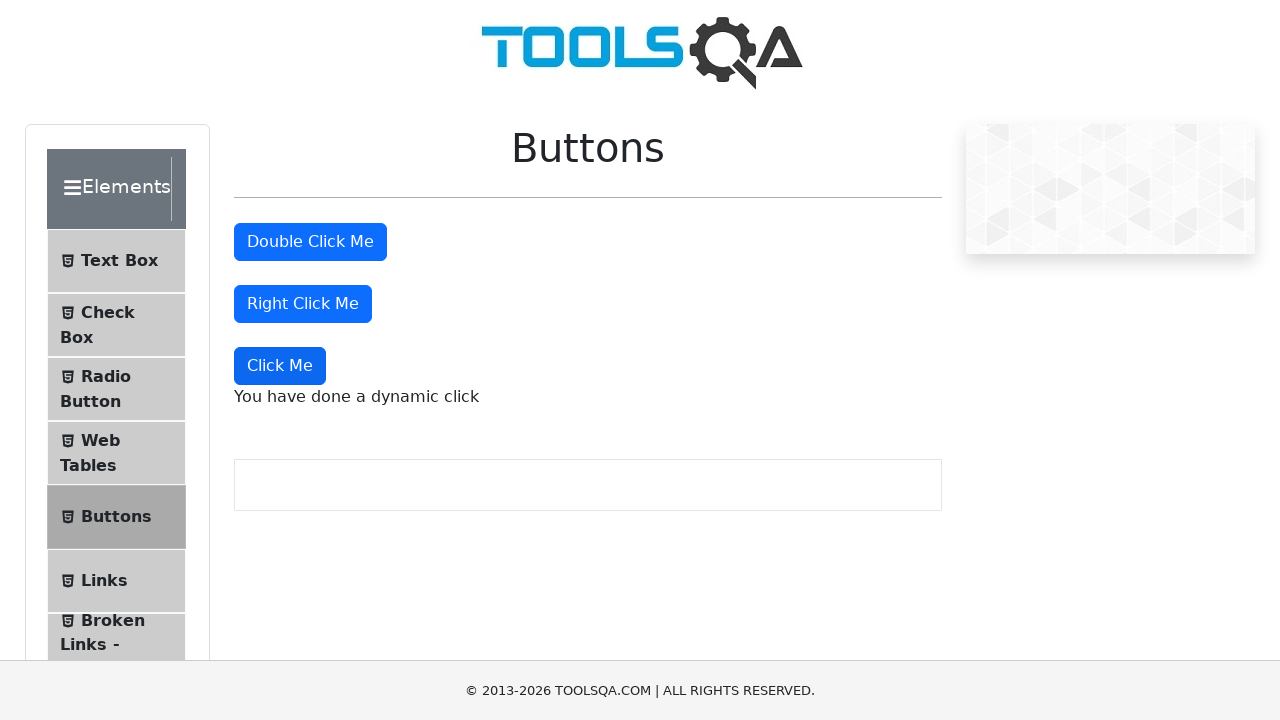

Verified dynamic click message 'You have done a dynamic click' is visible
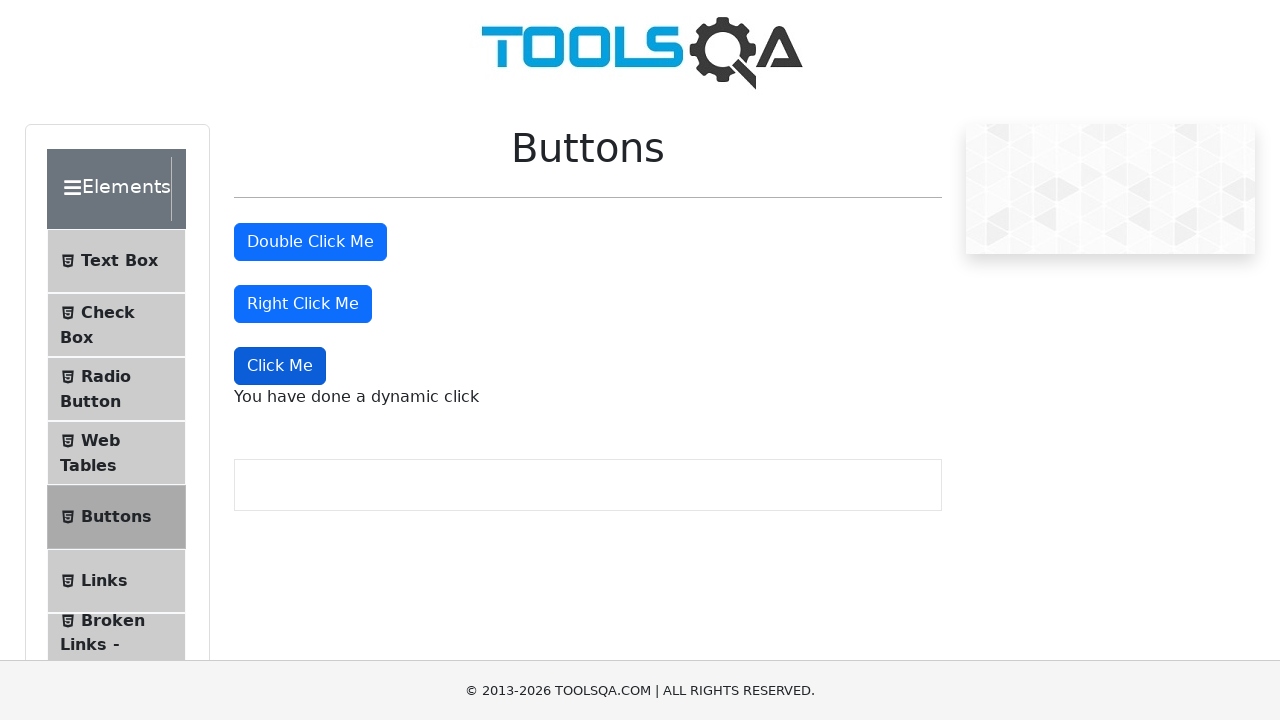

Refreshed the page
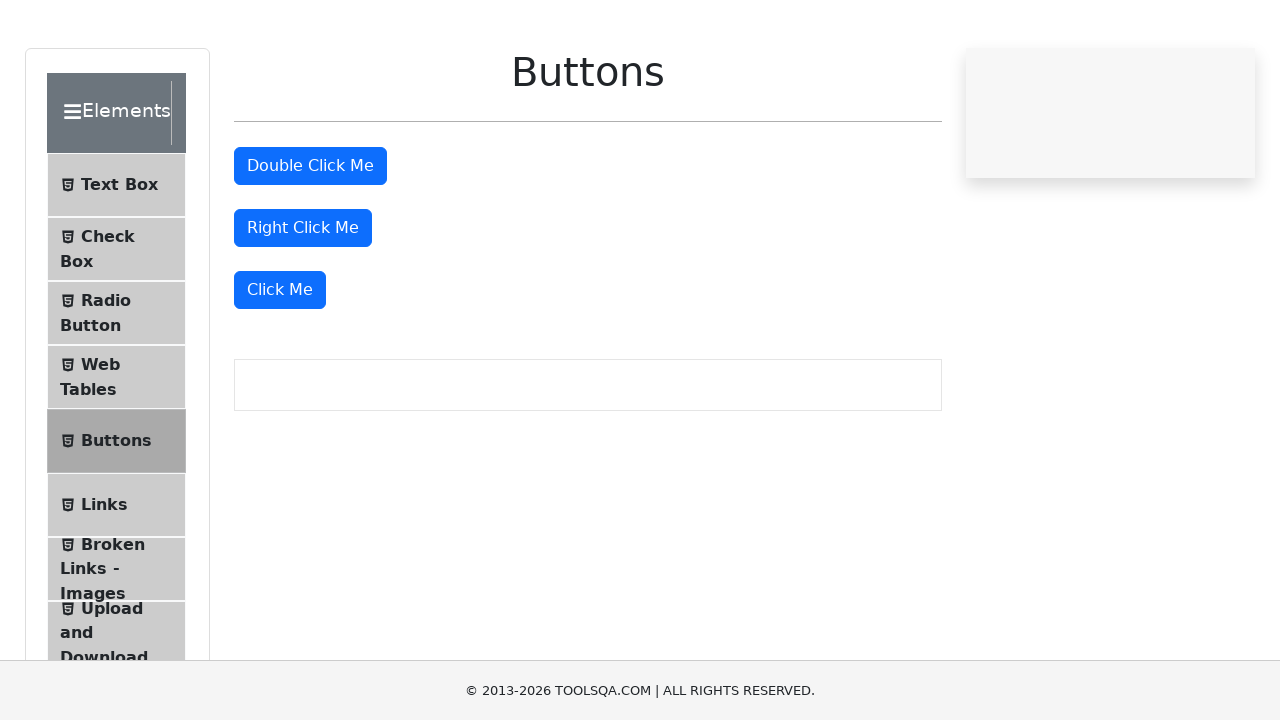

Confirmed dynamic click message is no longer visible after page refresh
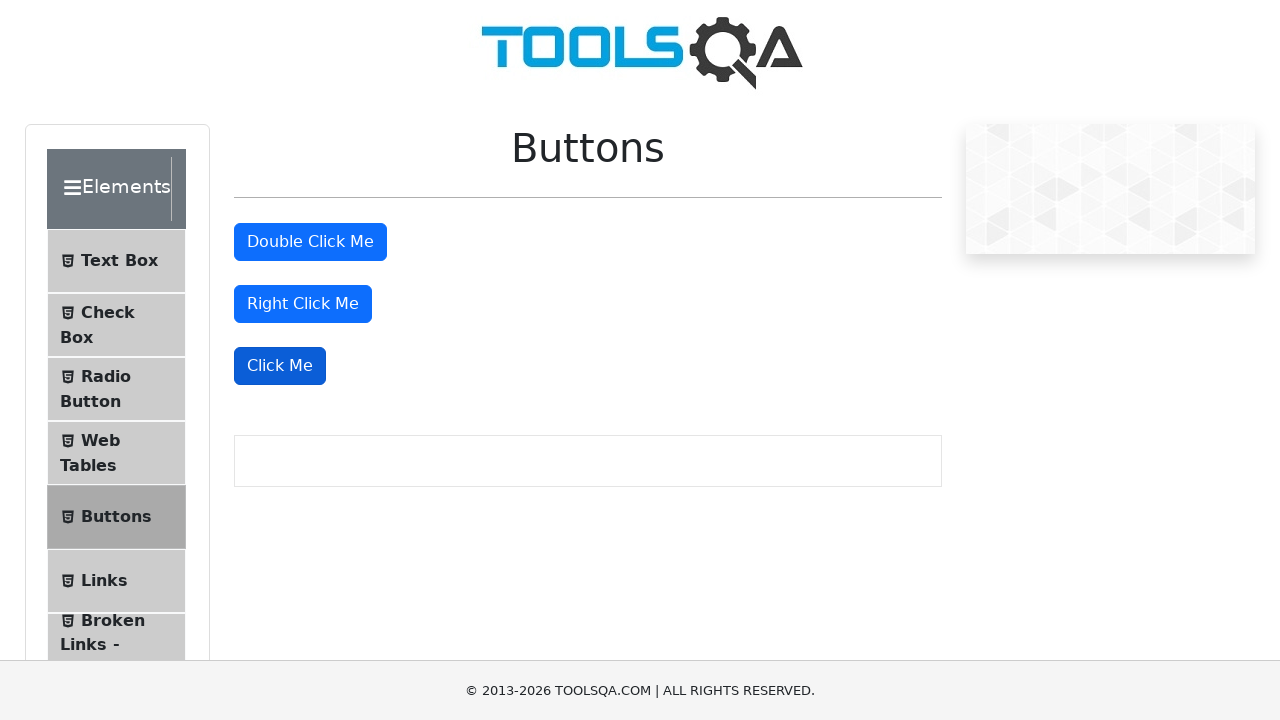

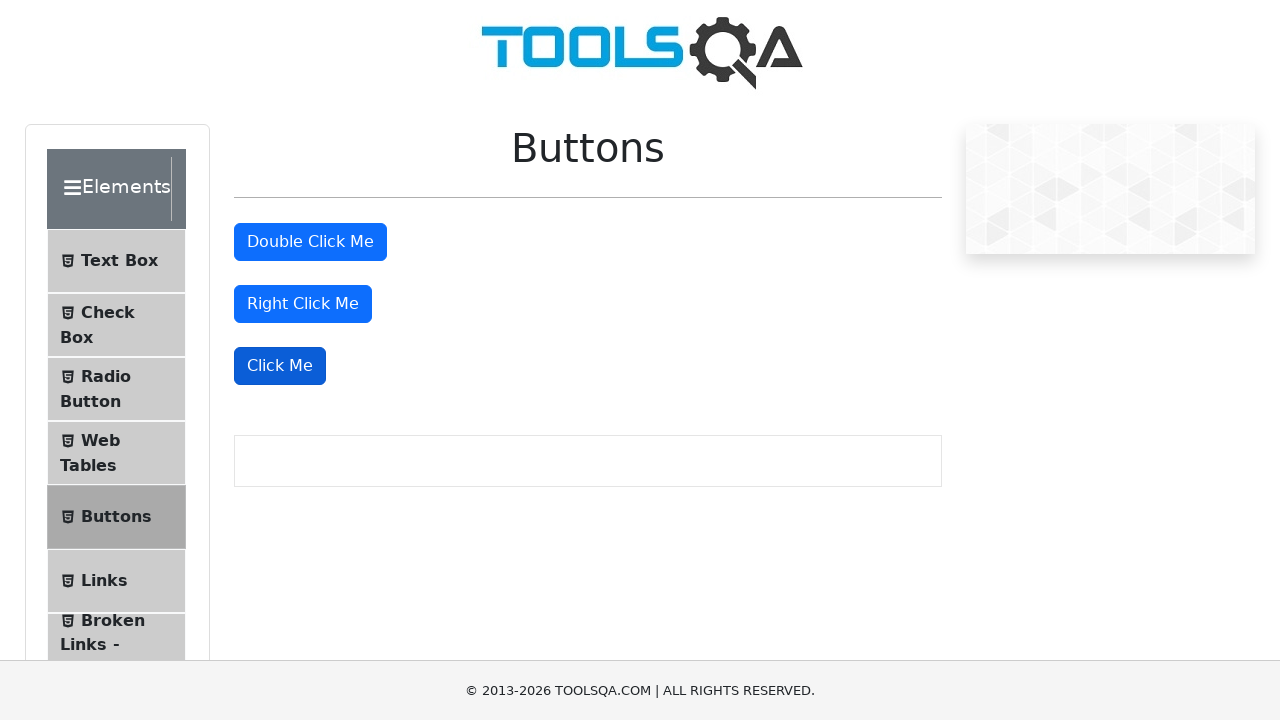